Demonstrates JavaScript executor capabilities by scrolling the page, highlighting an element, and clicking on the "Learn HTML" link

Starting URL: https://www.w3schools.com/

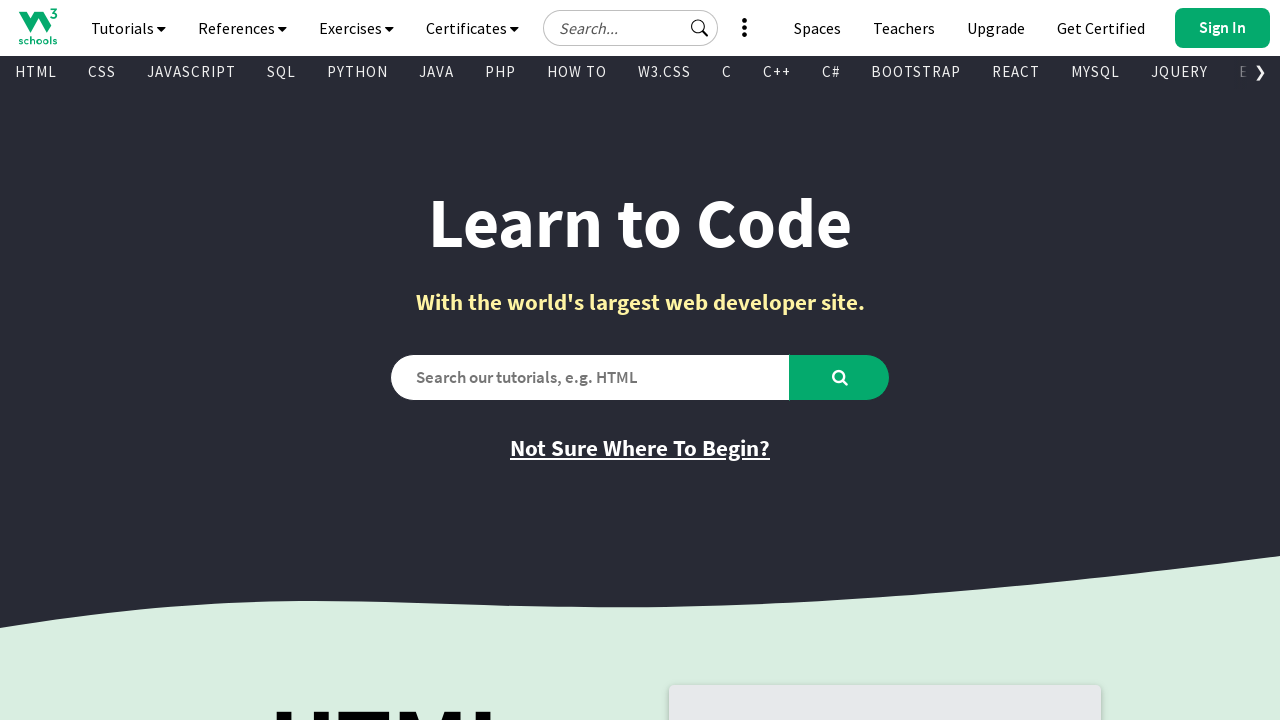

Scrolled page down by 500 pixels
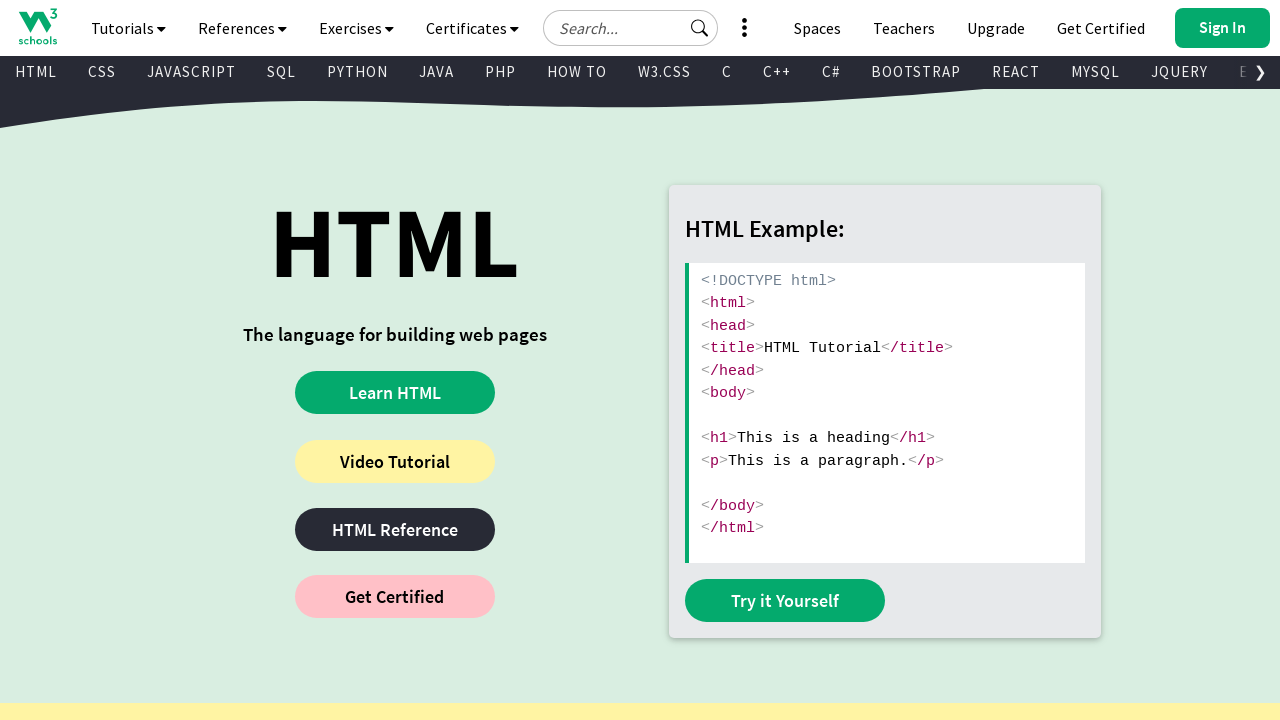

Waited 2 seconds for page to settle
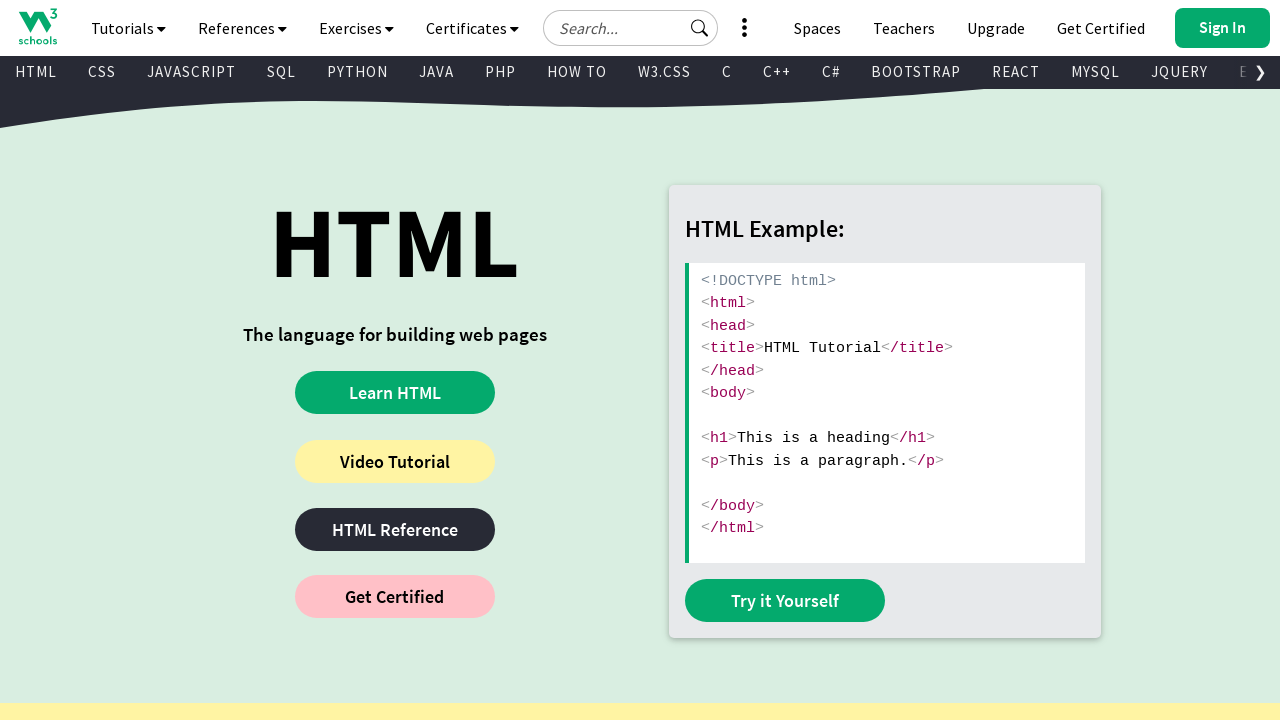

Found 'Learn HTML' link and scrolled it into view
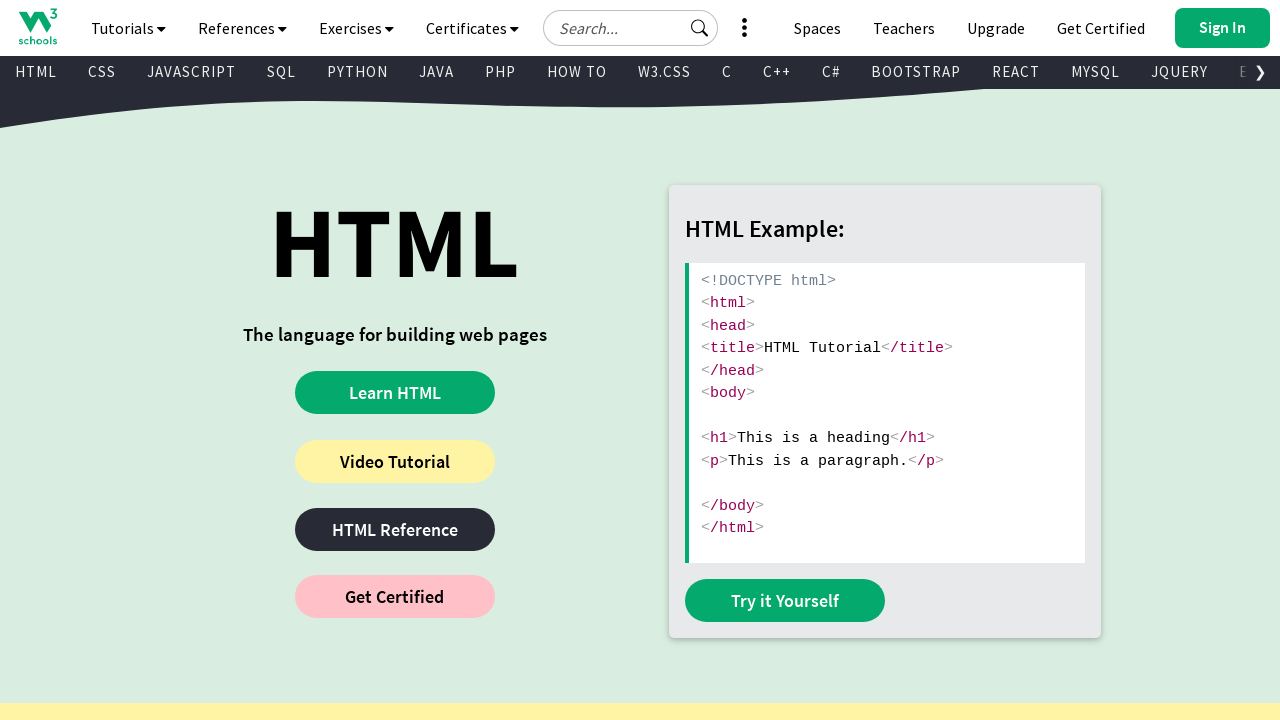

Waited 2 seconds for scroll to complete
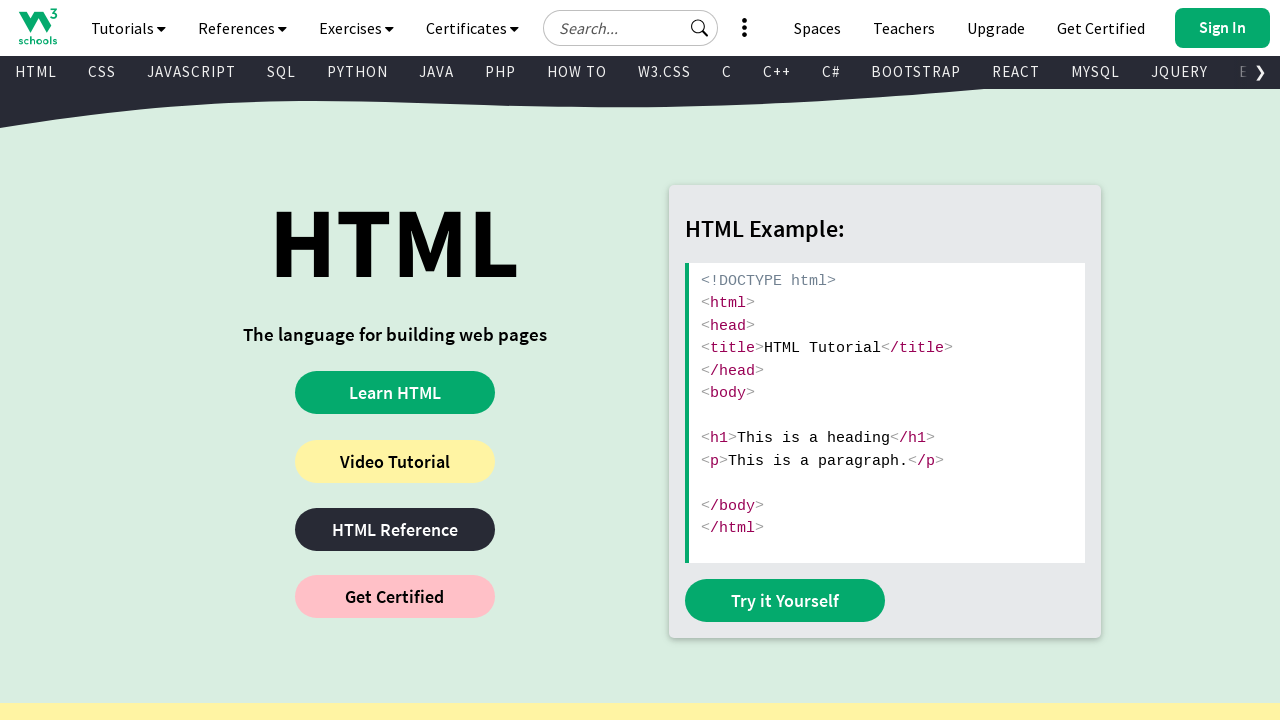

Clicked 'Learn HTML' link using JavaScript executor
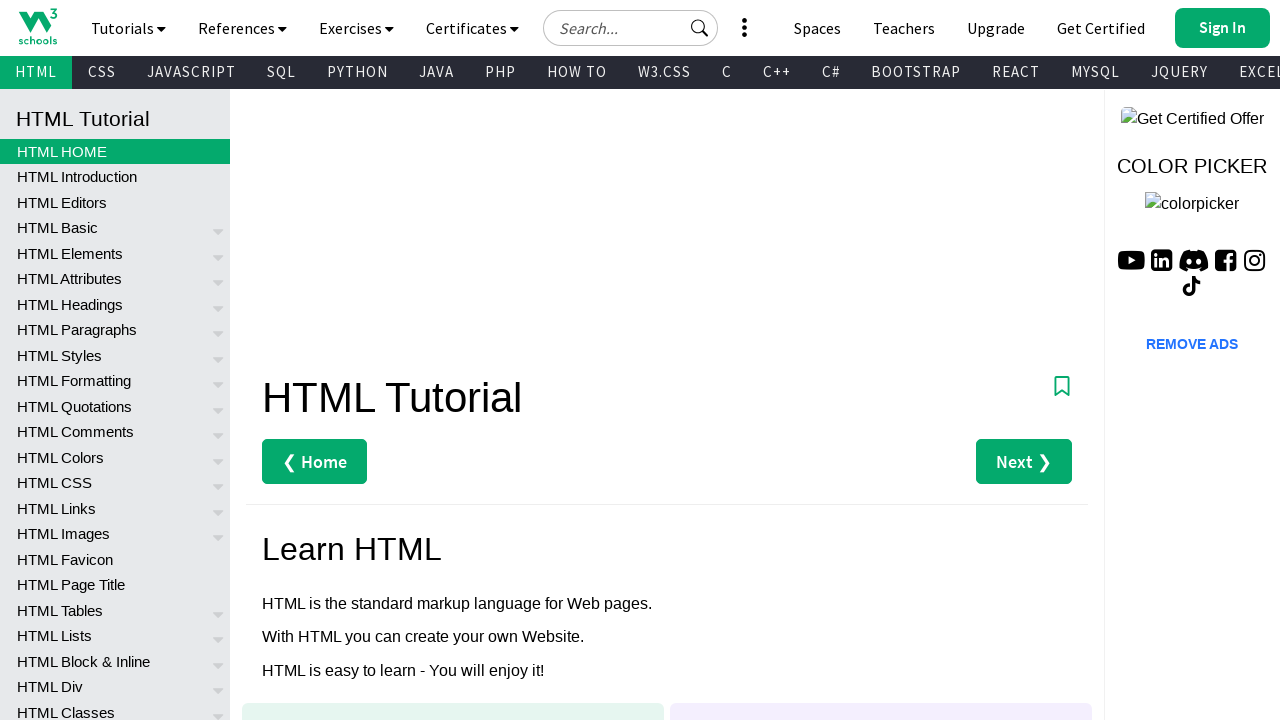

Waited 2 seconds for page navigation to complete
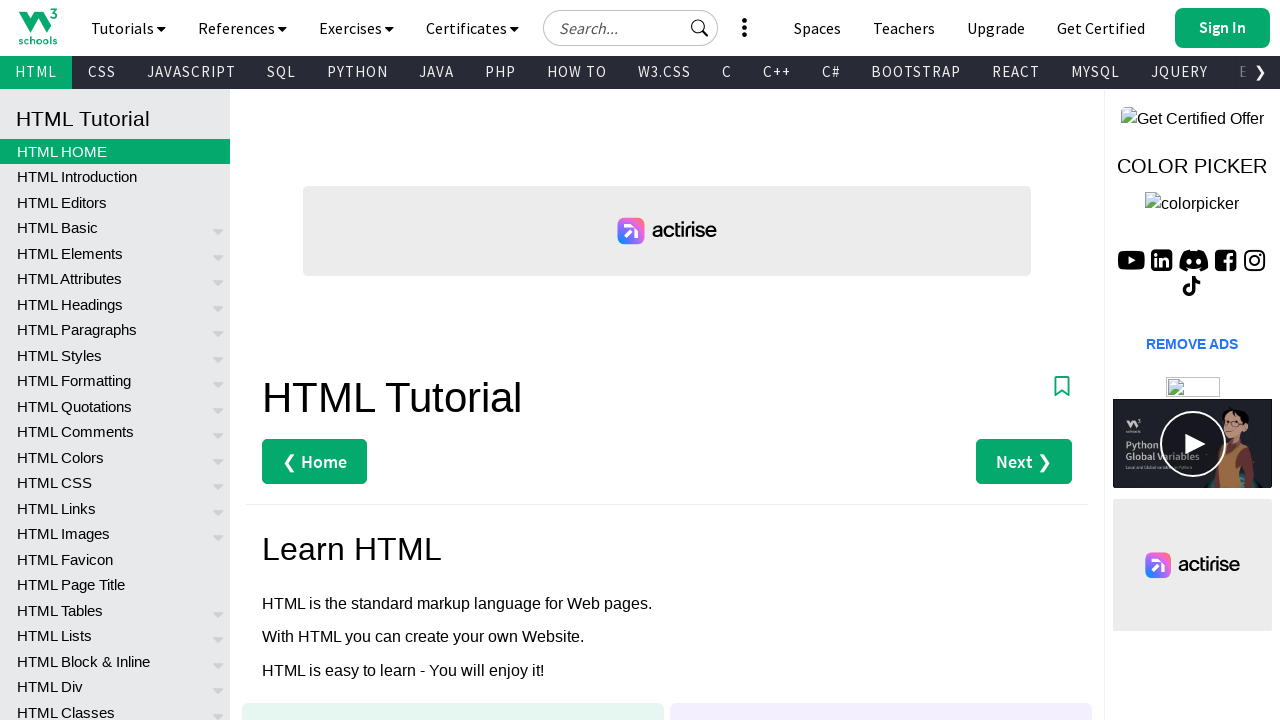

Highlighted first h1 element on page with yellow background
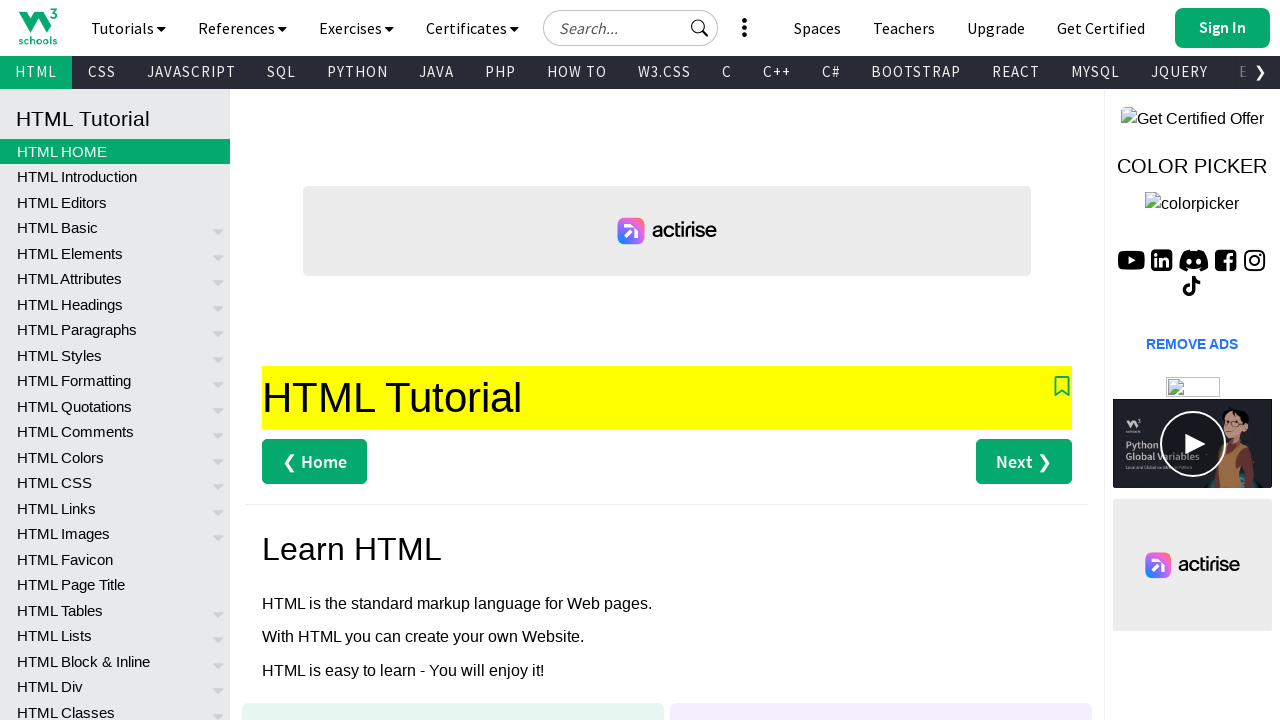

Retrieved page title: HTML Tutorial
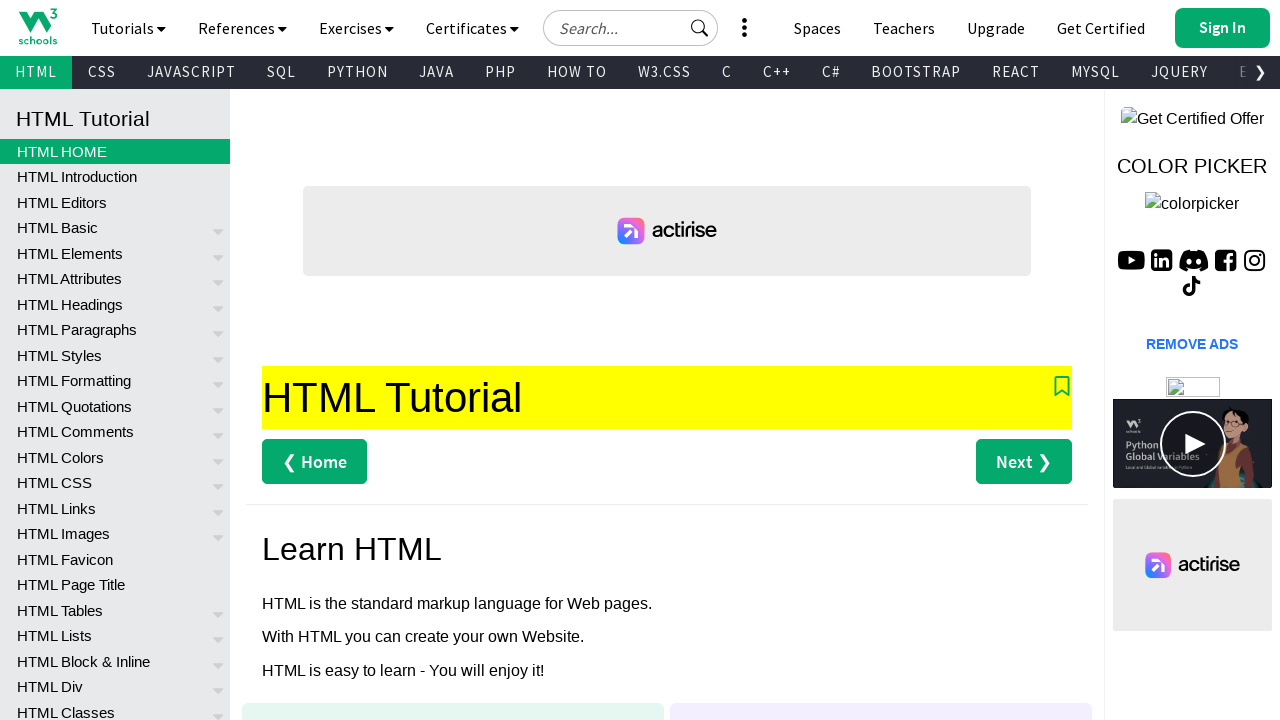

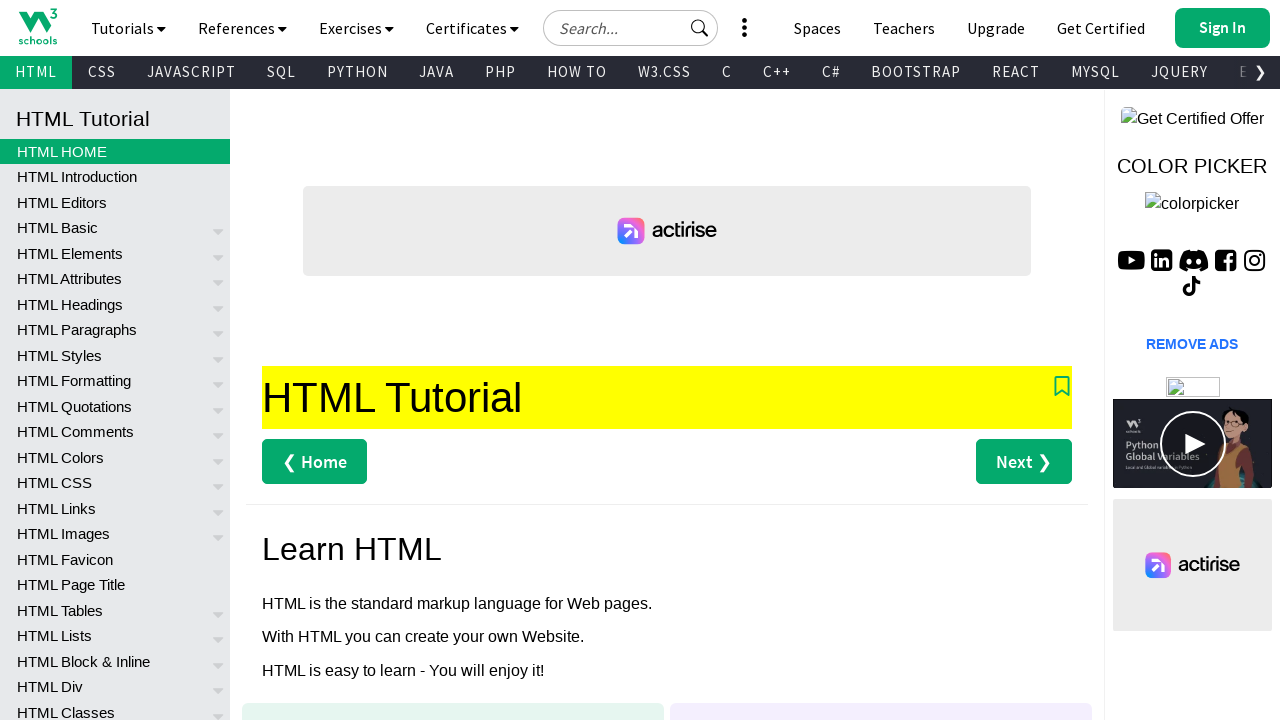